Tests entering different city names in the datalist dropdown field

Starting URL: https://bonigarcia.dev/selenium-webdriver-java/web-form.html

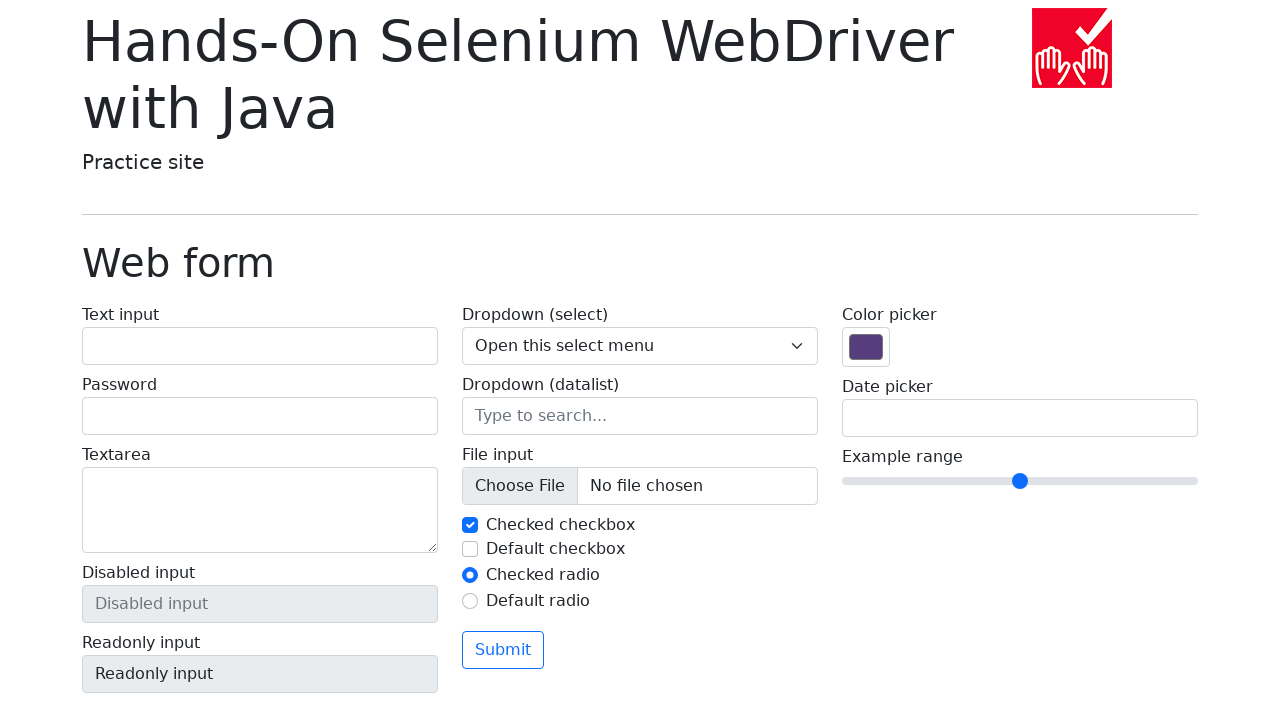

Filled datalist field with 'San Francisco' on input[name='my-datalist']
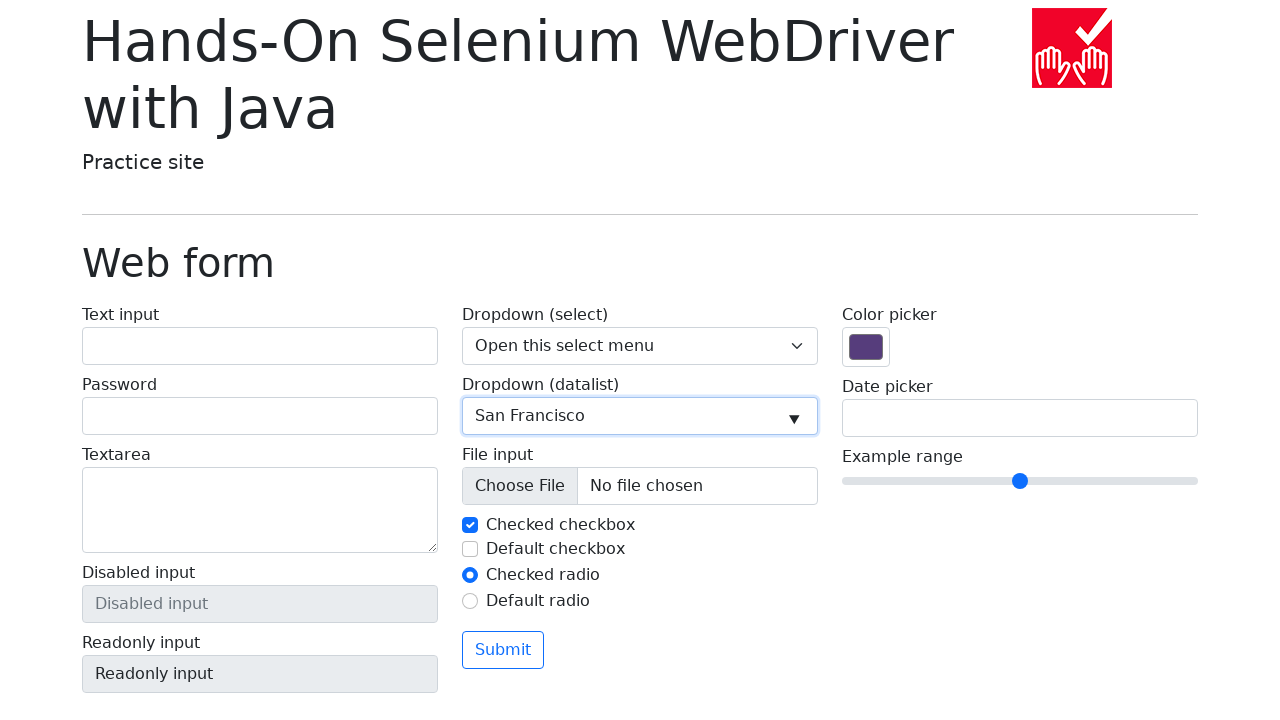

Cleared datalist field on input[name='my-datalist']
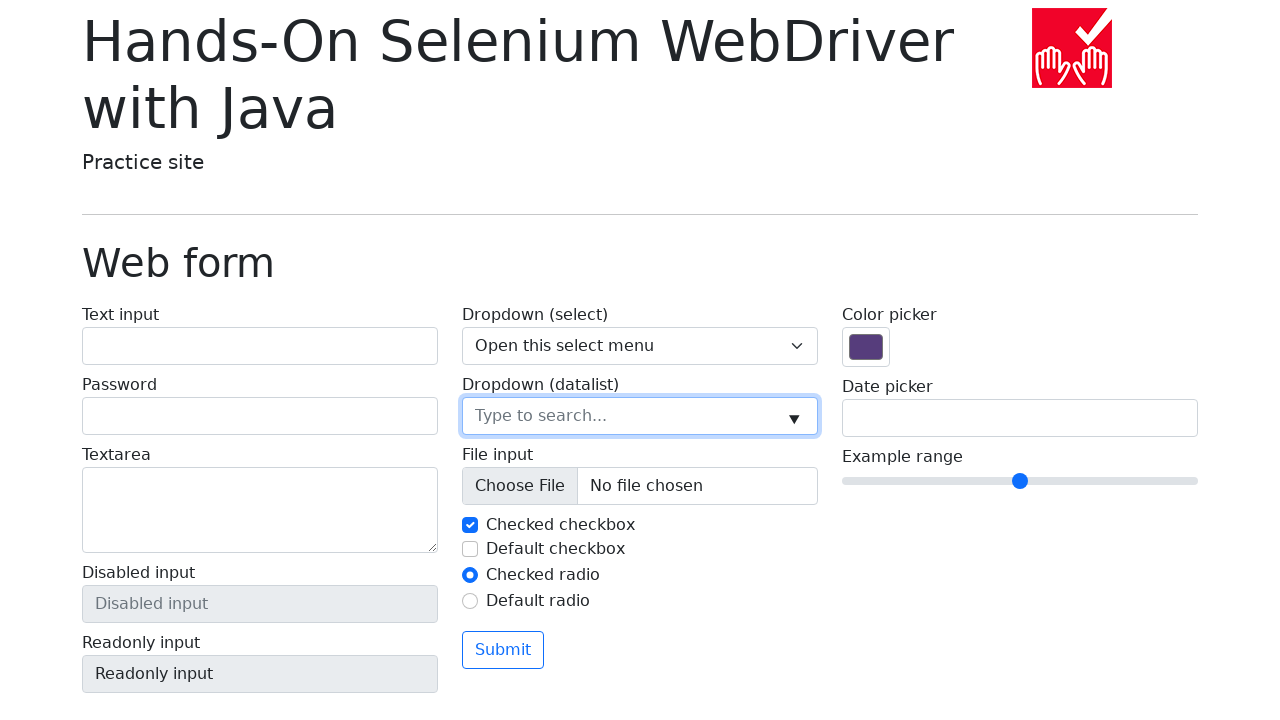

Filled datalist field with 'New York' on input[name='my-datalist']
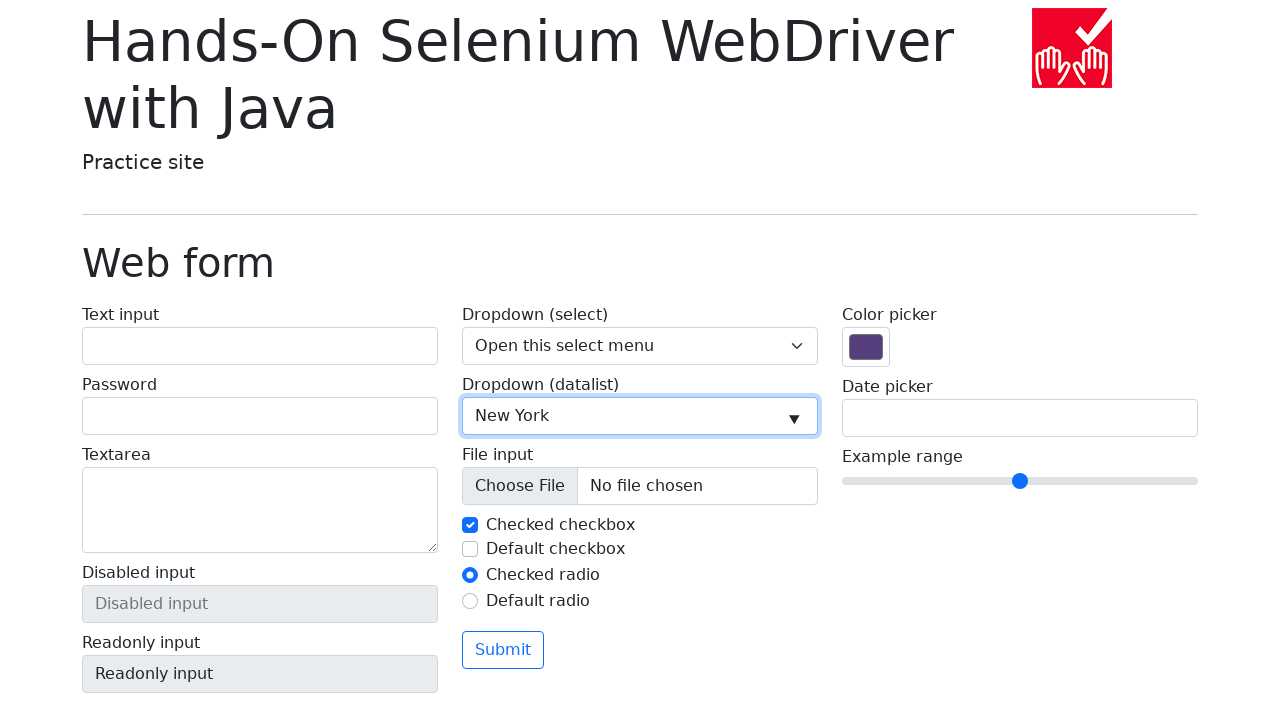

Cleared datalist field on input[name='my-datalist']
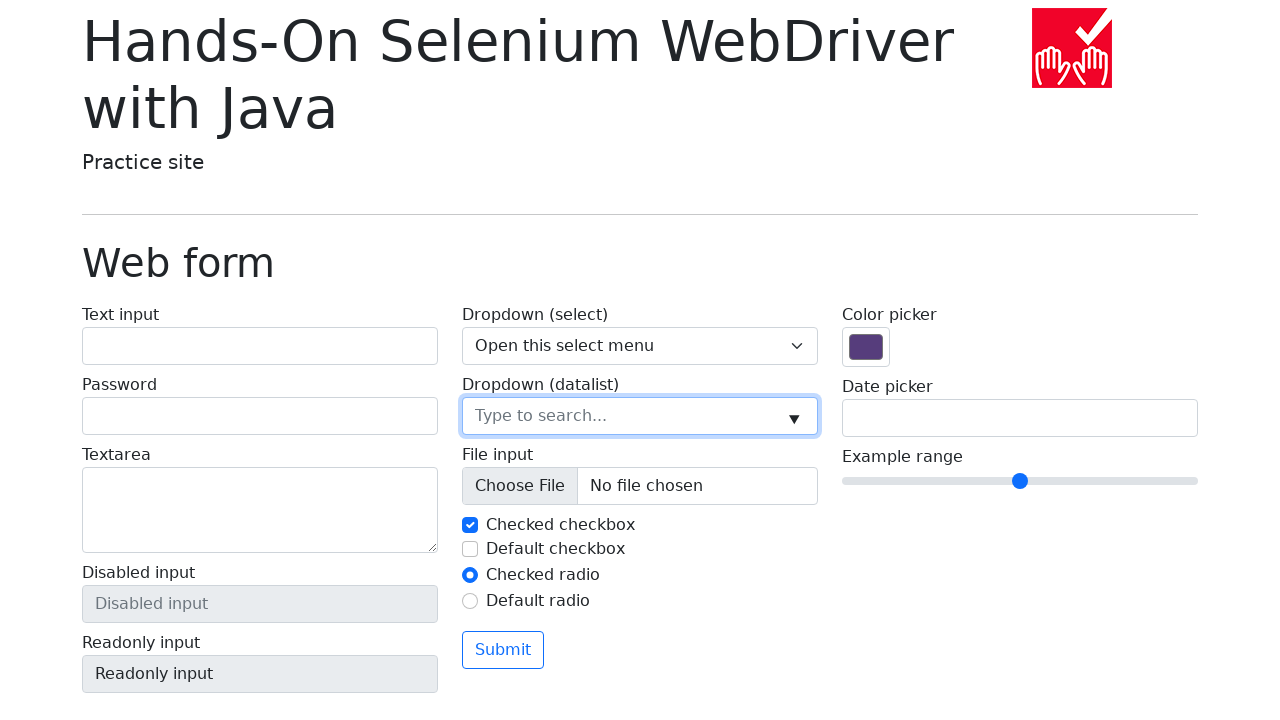

Filled datalist field with 'Seattle' on input[name='my-datalist']
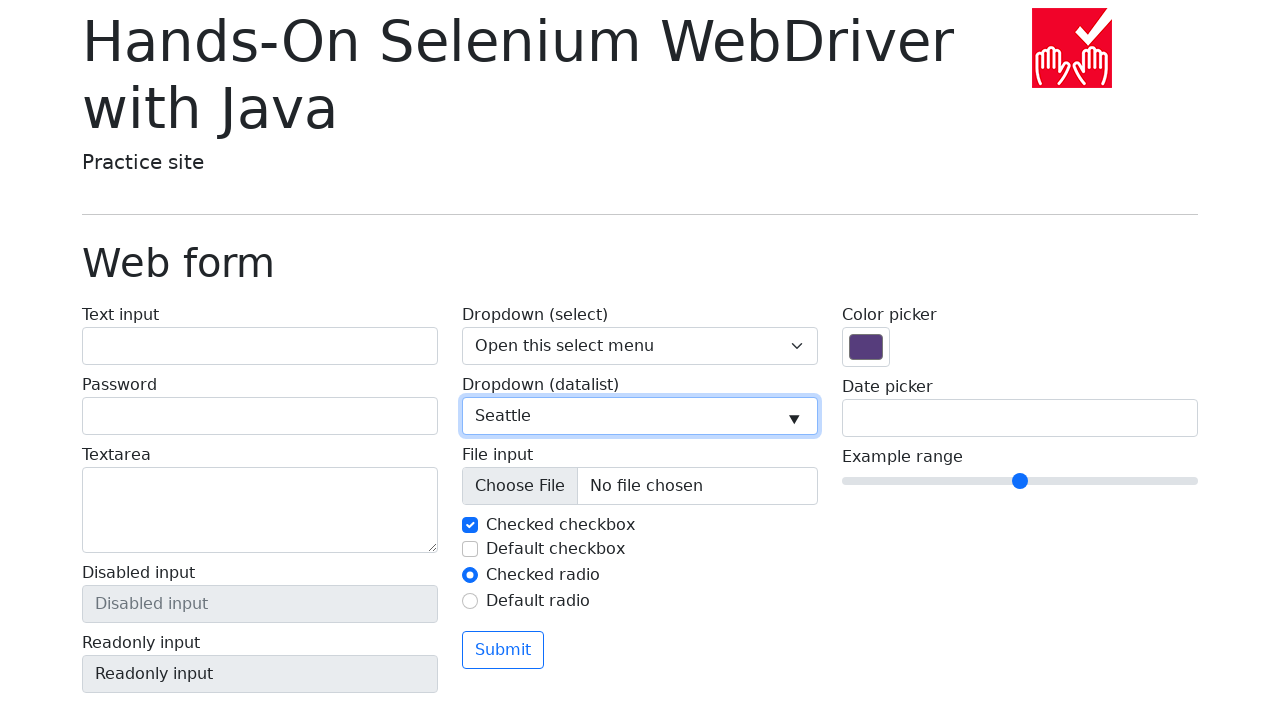

Cleared datalist field on input[name='my-datalist']
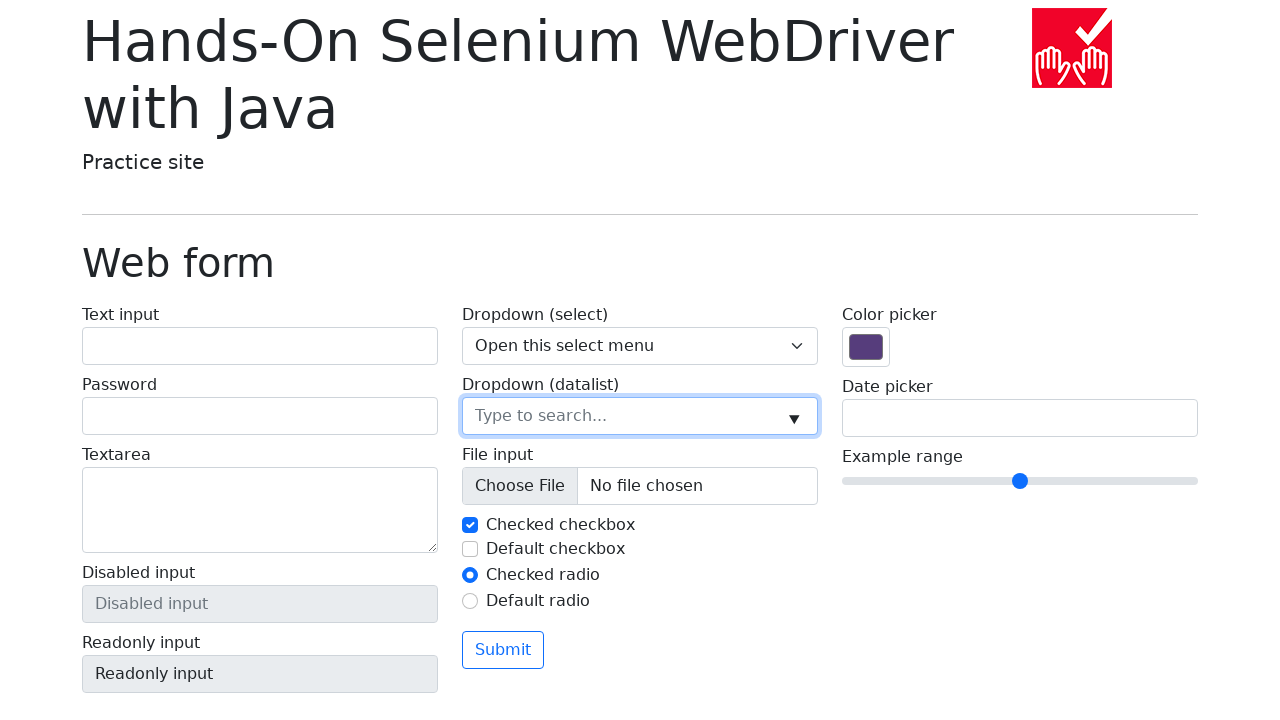

Filled datalist field with 'Los Angeles' on input[name='my-datalist']
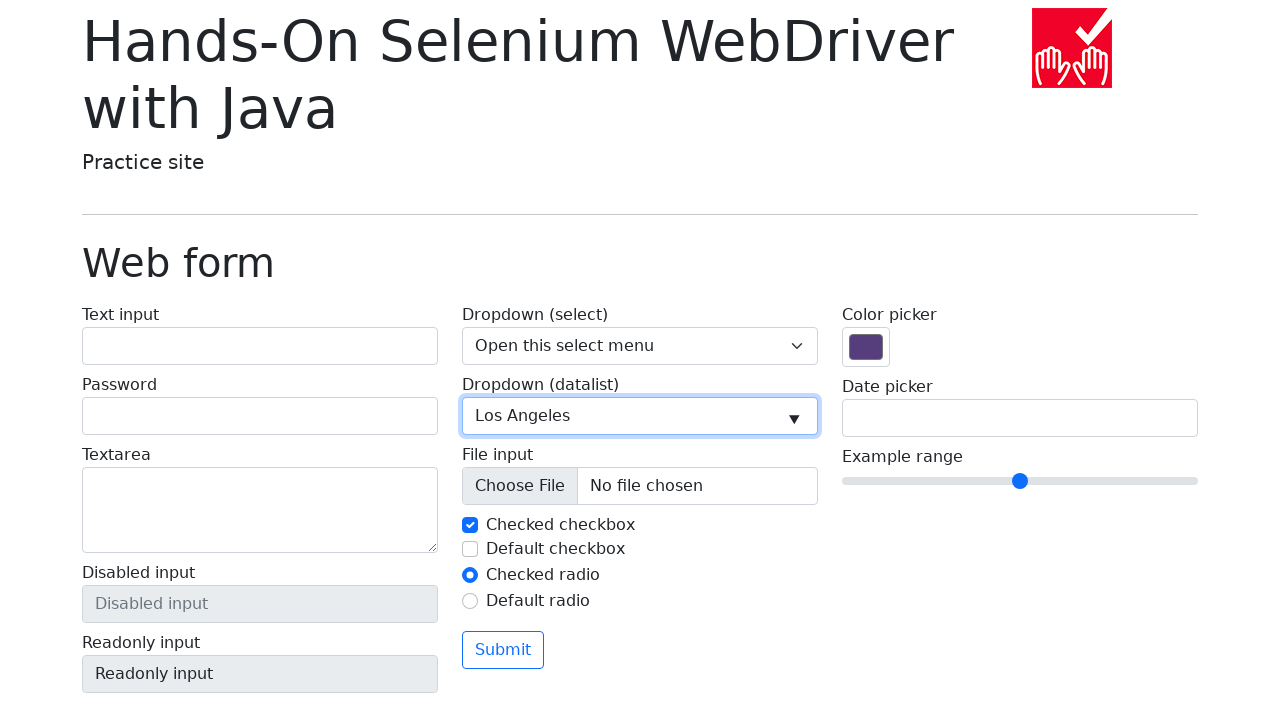

Cleared datalist field on input[name='my-datalist']
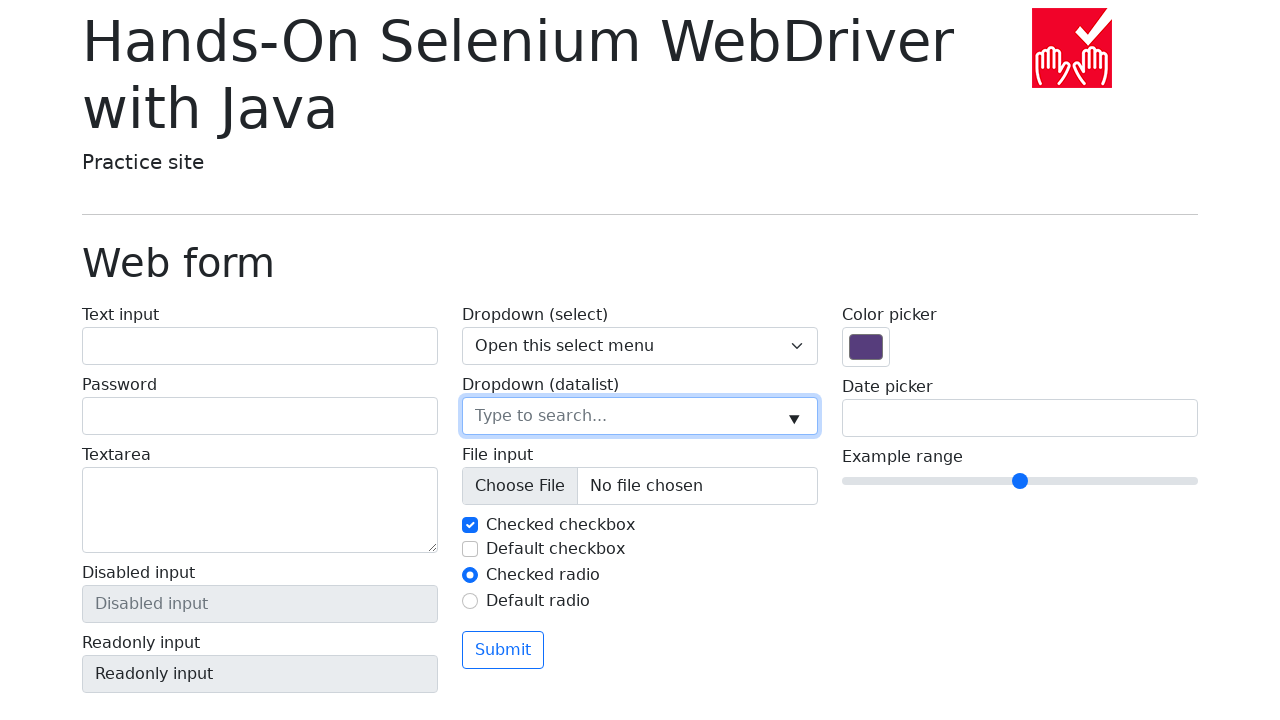

Filled datalist field with 'Chicago' on input[name='my-datalist']
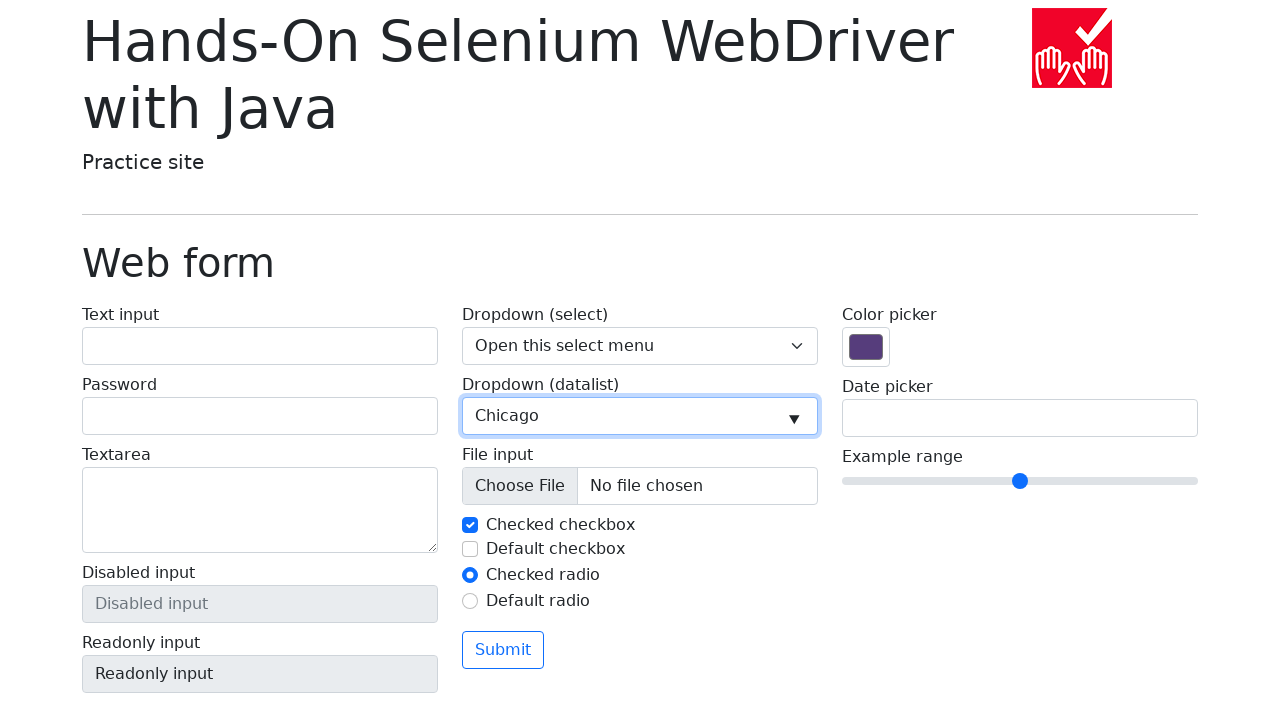

Cleared datalist field on input[name='my-datalist']
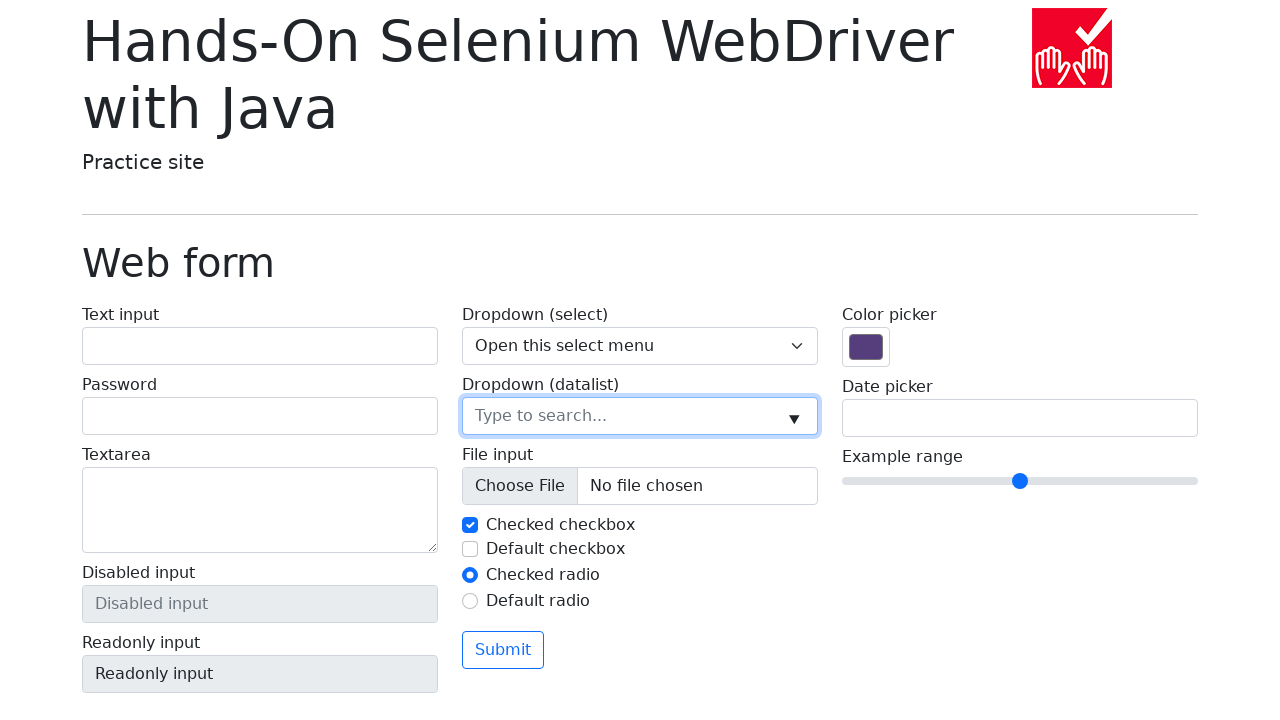

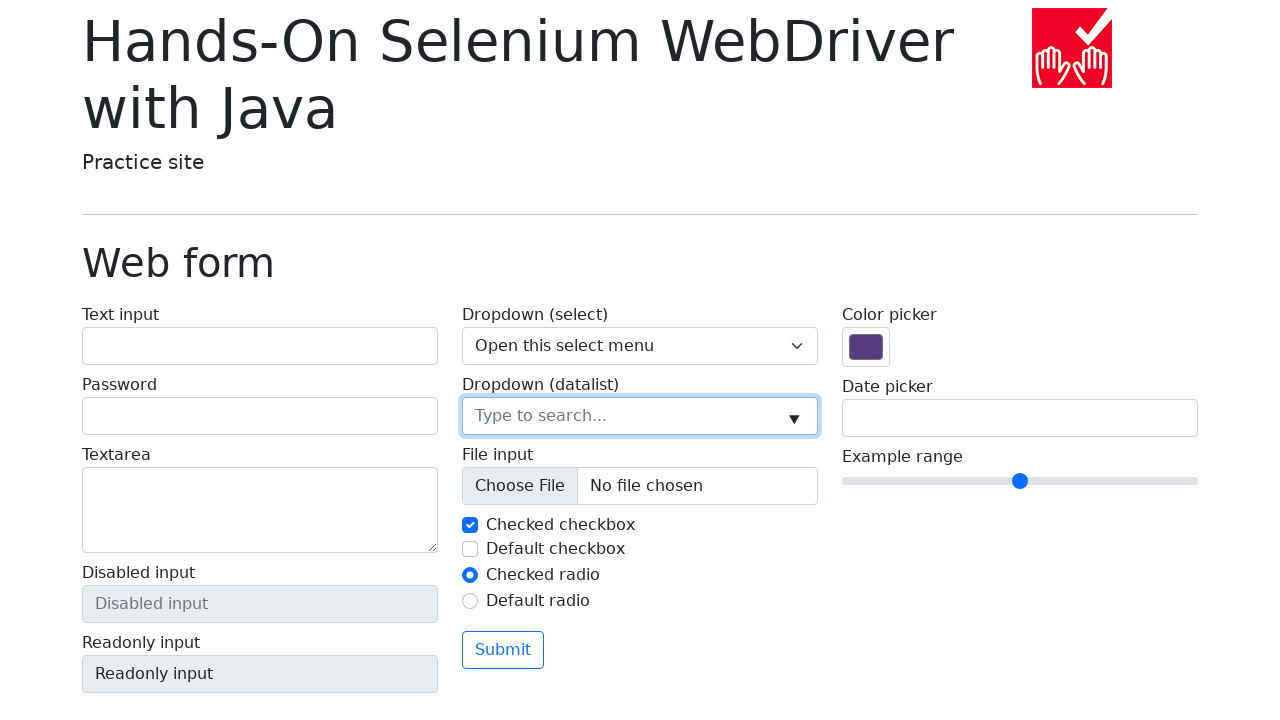